Tests click and hold drag selection functionality by selecting multiple items through drag gesture

Starting URL: https://automationfc.github.io/jquery-selectable/

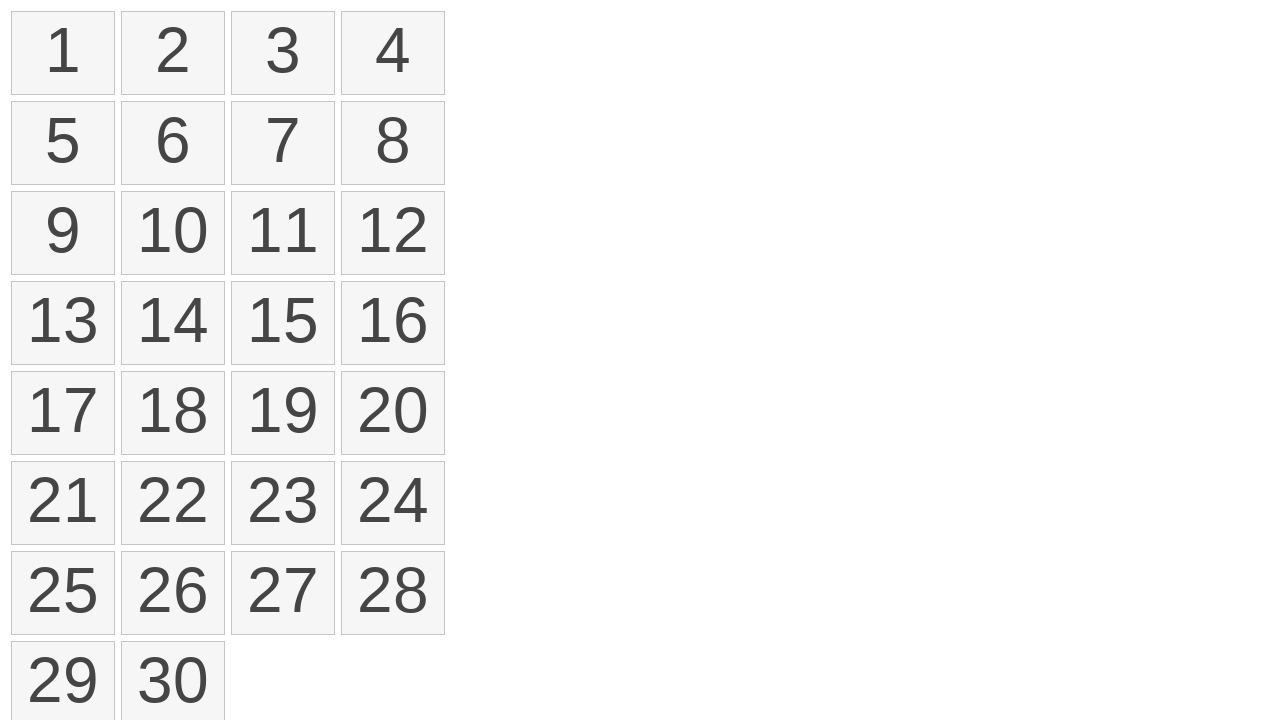

Located first selectable item (index 0)
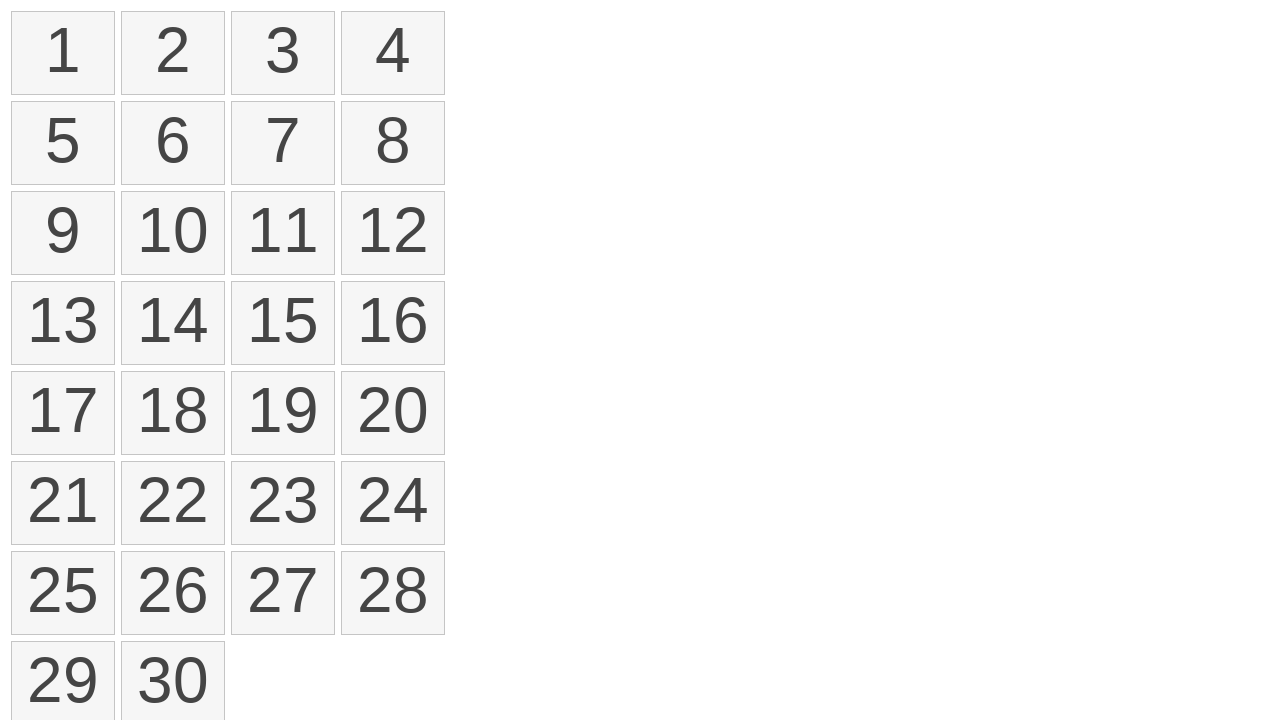

Located seventh selectable item (index 6)
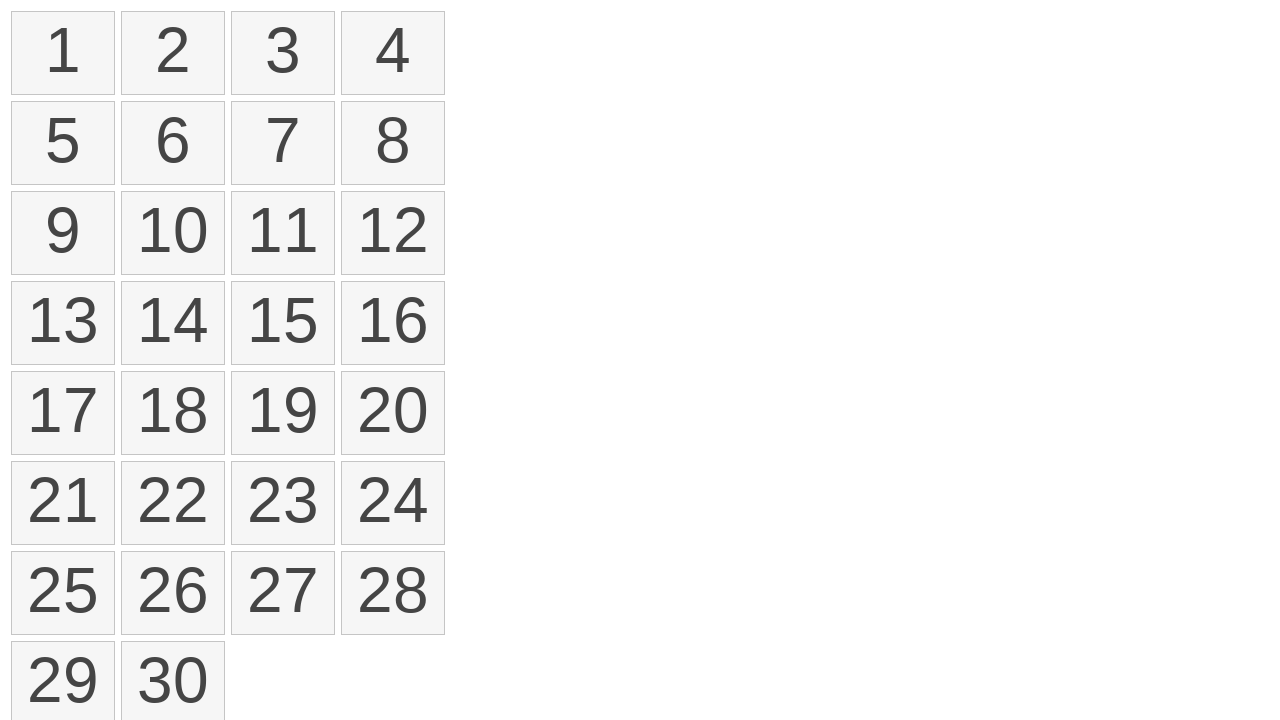

Retrieved bounding box of first item
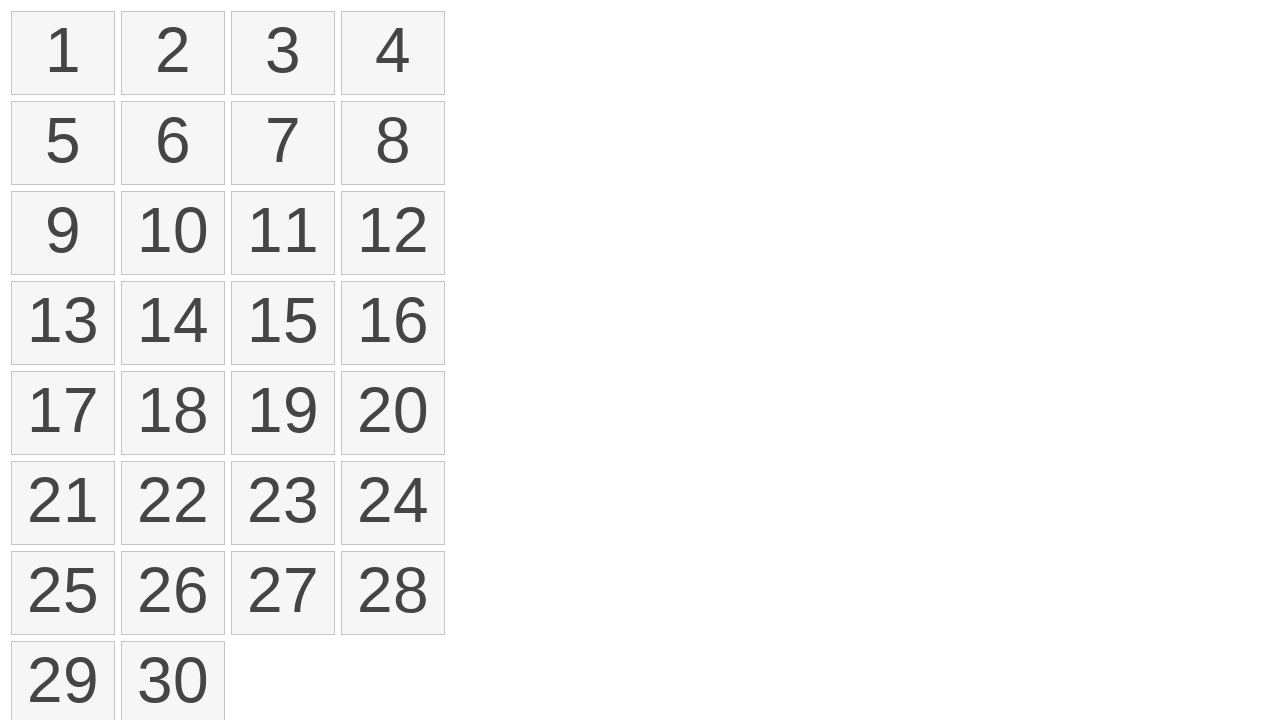

Retrieved bounding box of seventh item
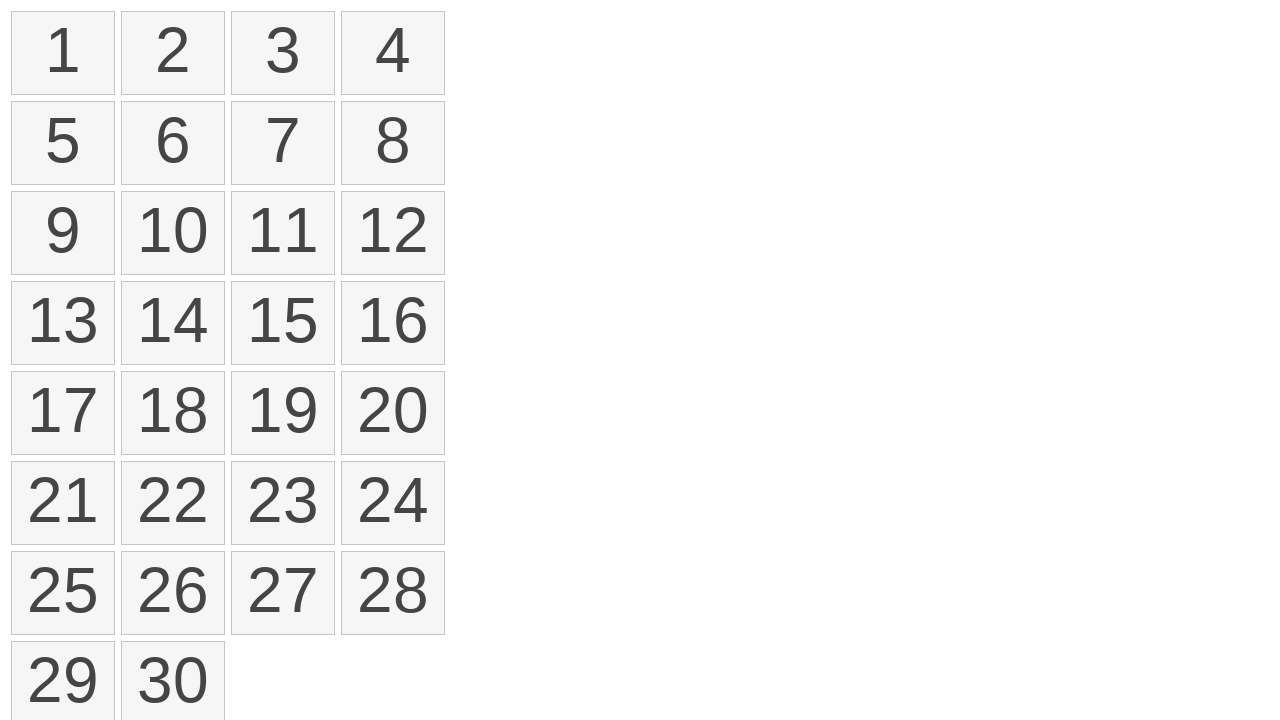

Moved mouse to center of first item at (63, 53)
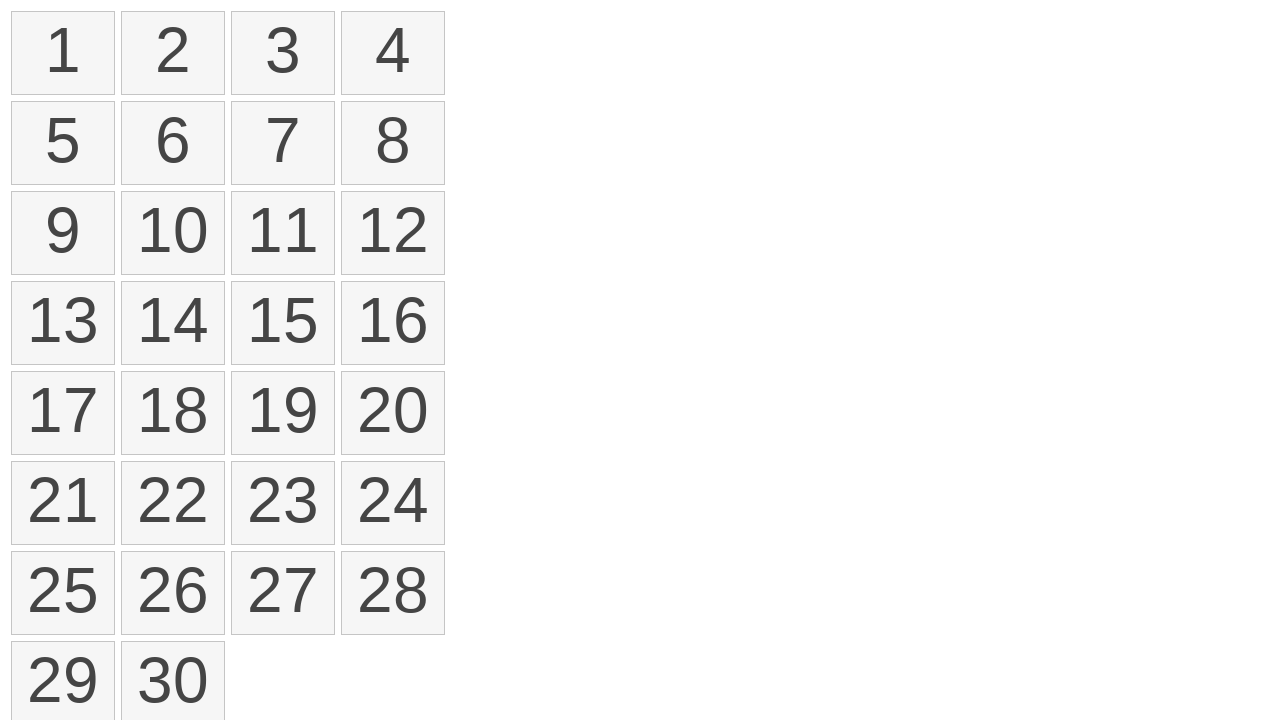

Pressed mouse button down on first item at (63, 53)
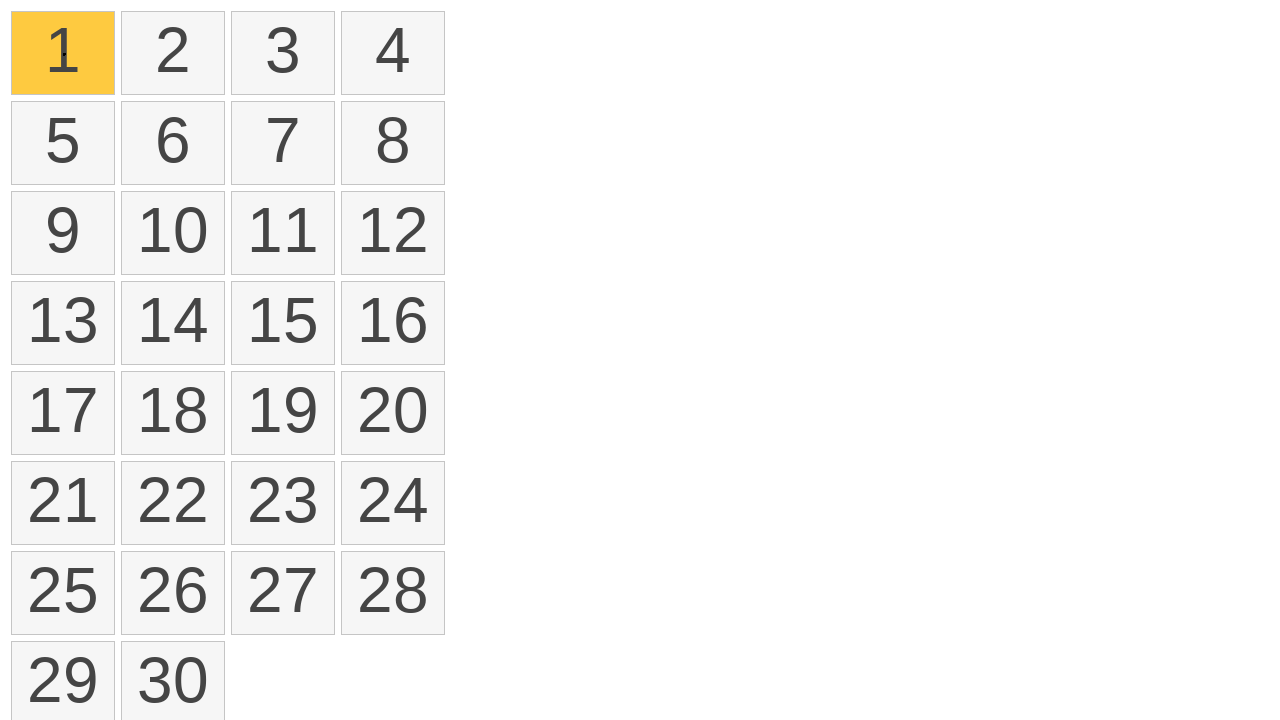

Dragged mouse to center of seventh item at (283, 143)
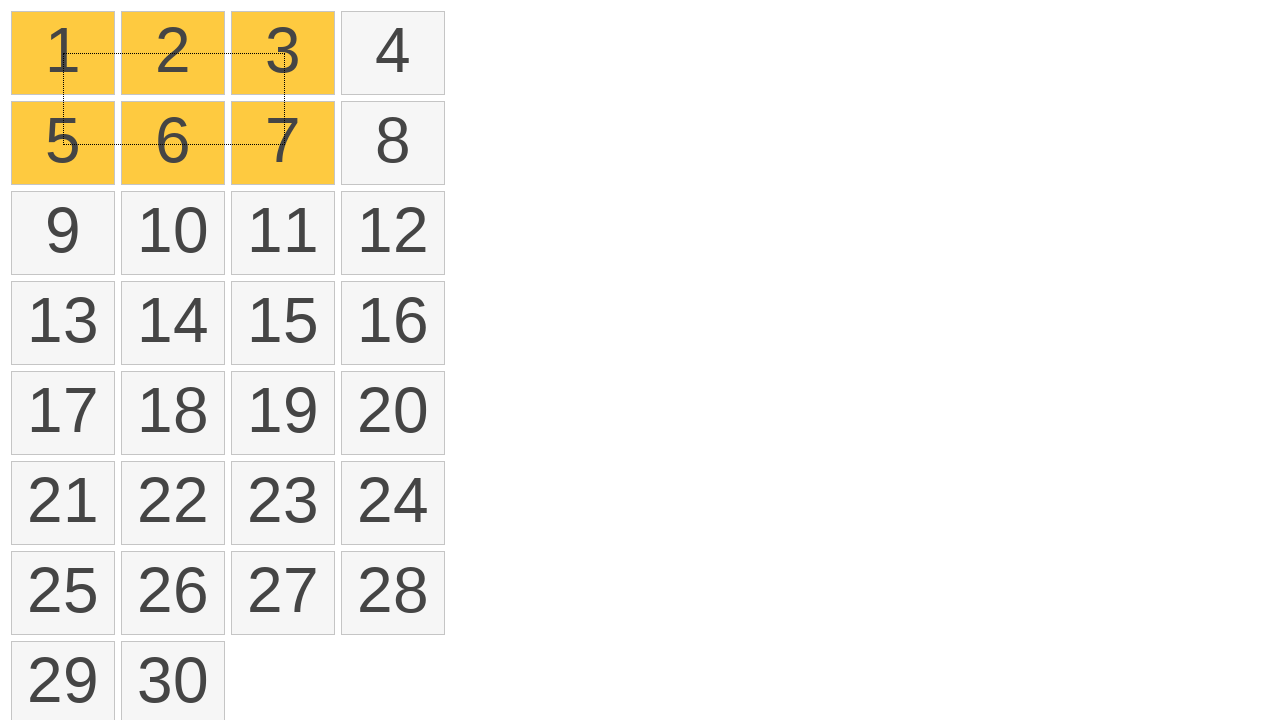

Released mouse button to complete drag selection at (283, 143)
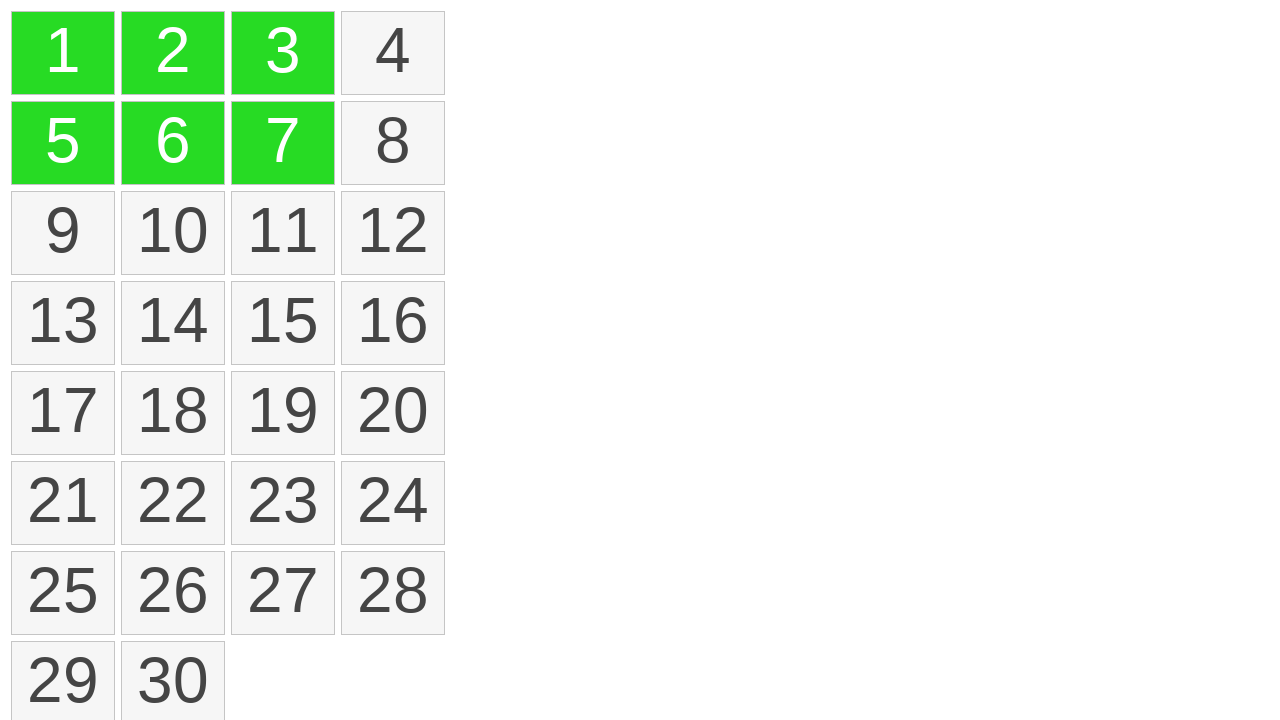

Located all selected items
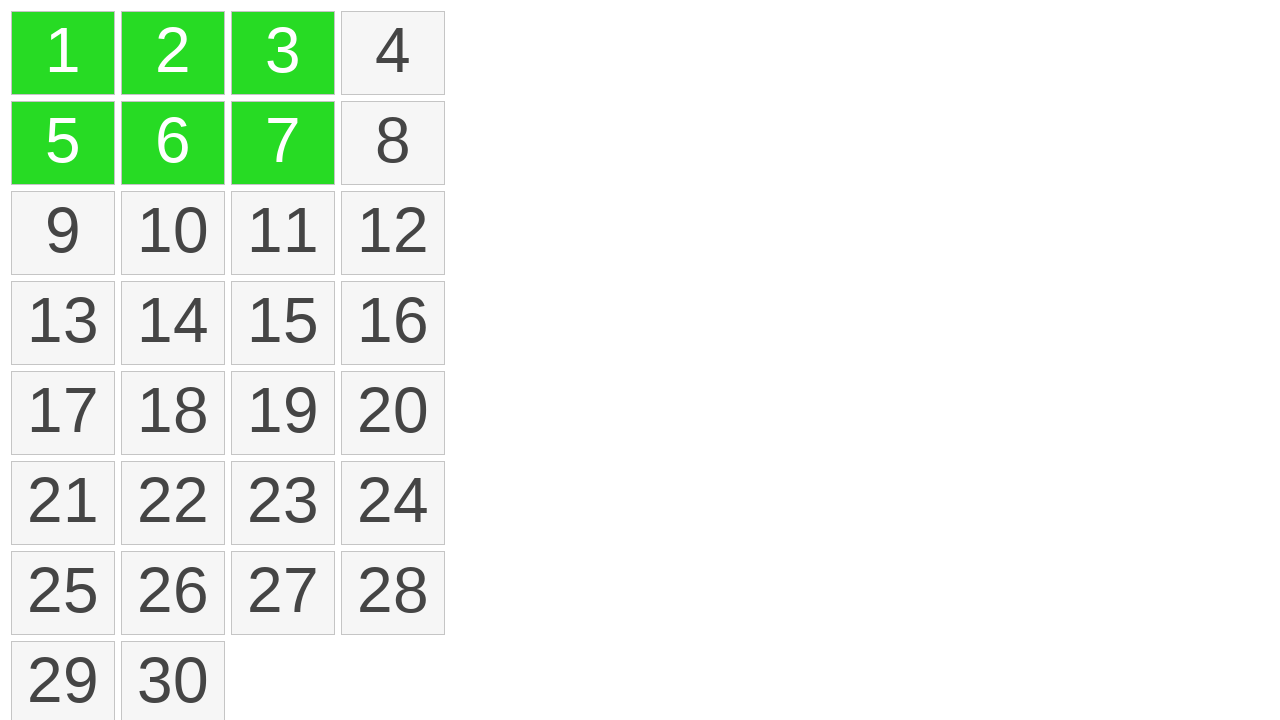

Verified that 6 items are selected after drag operation
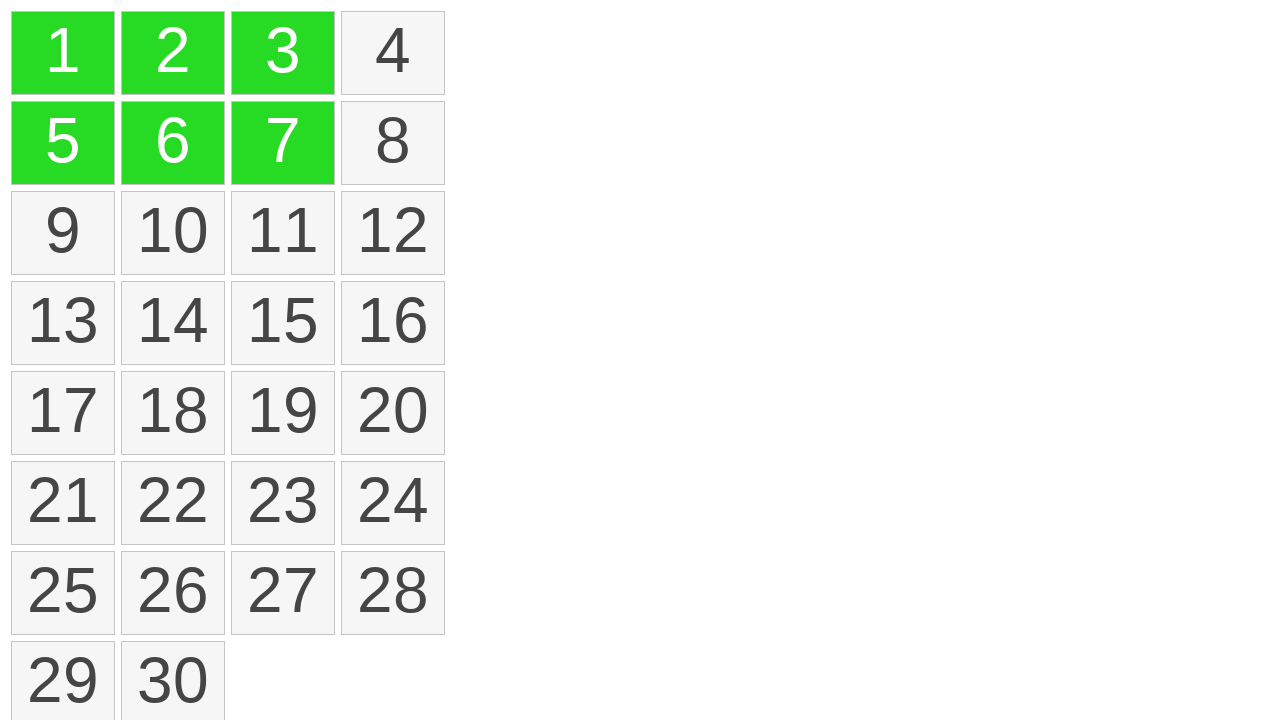

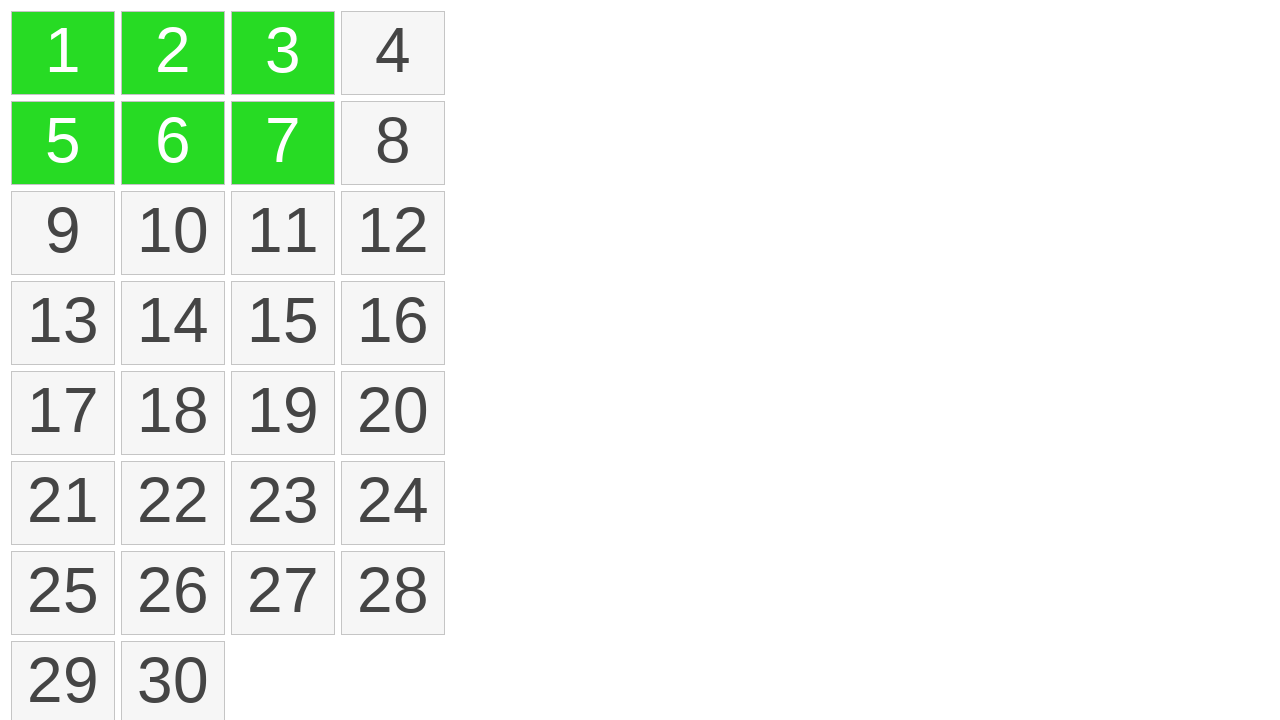